Tests the monitors category filter by clicking the monitors link and verifying that exactly 2 monitor products are displayed

Starting URL: https://www.demoblaze.com/

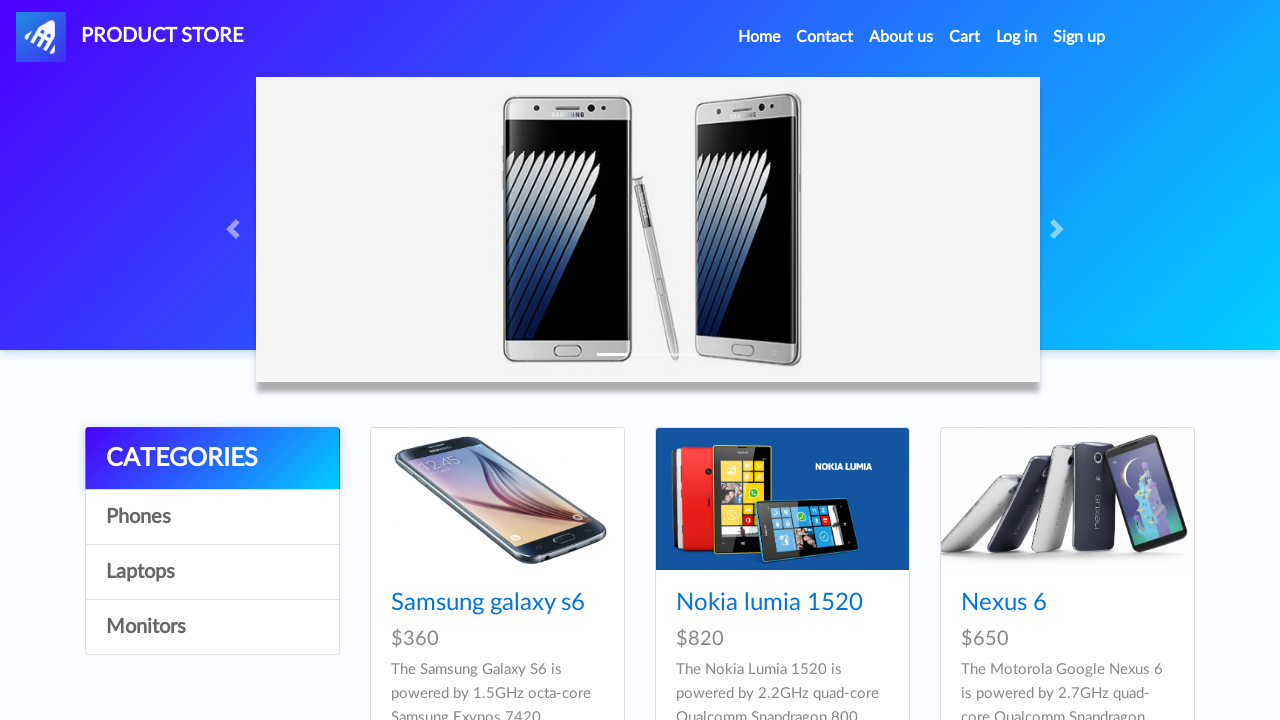

Clicked on Monitors category link at (212, 627) on [onclick="byCat('monitor')"]
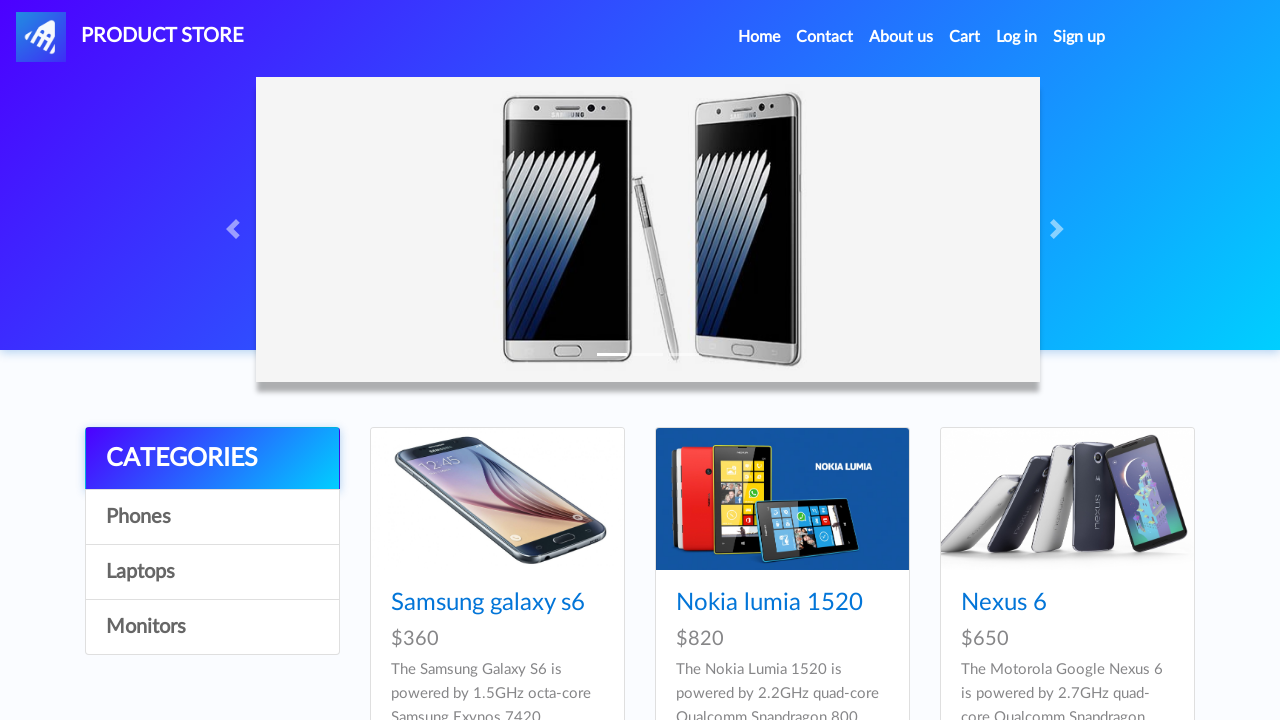

Waited 3 seconds for products to load
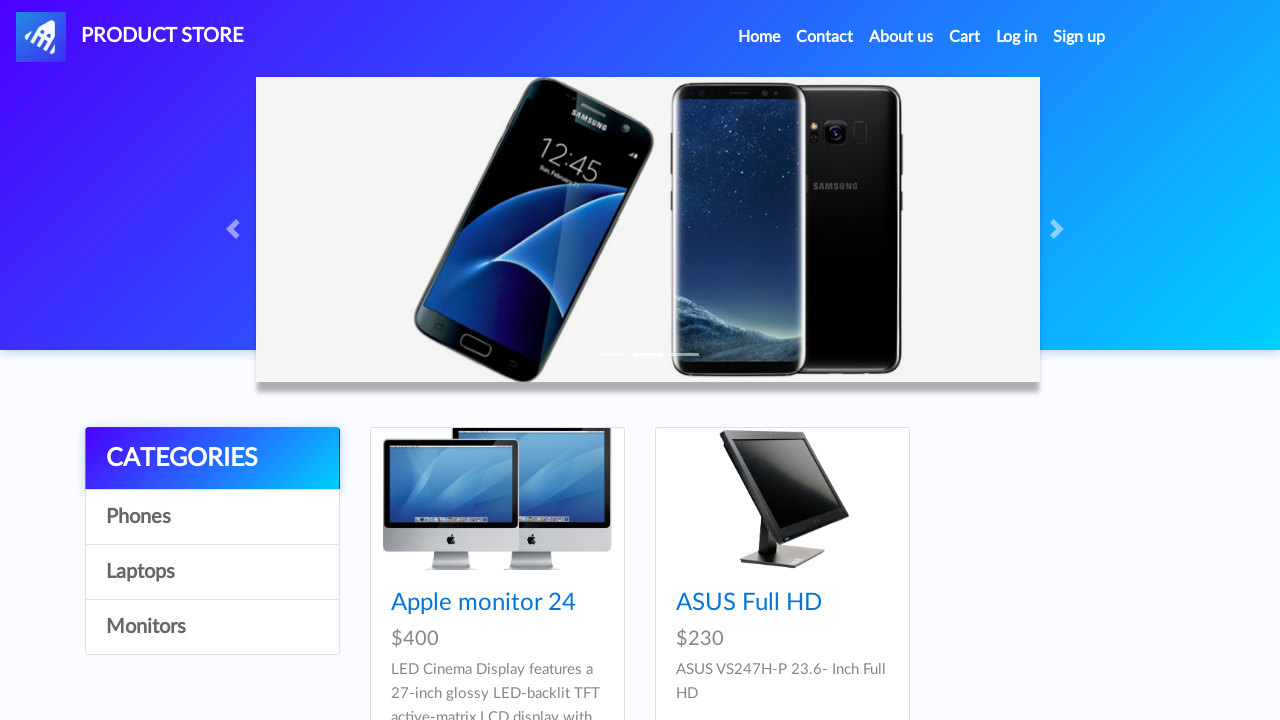

Monitor product cards loaded
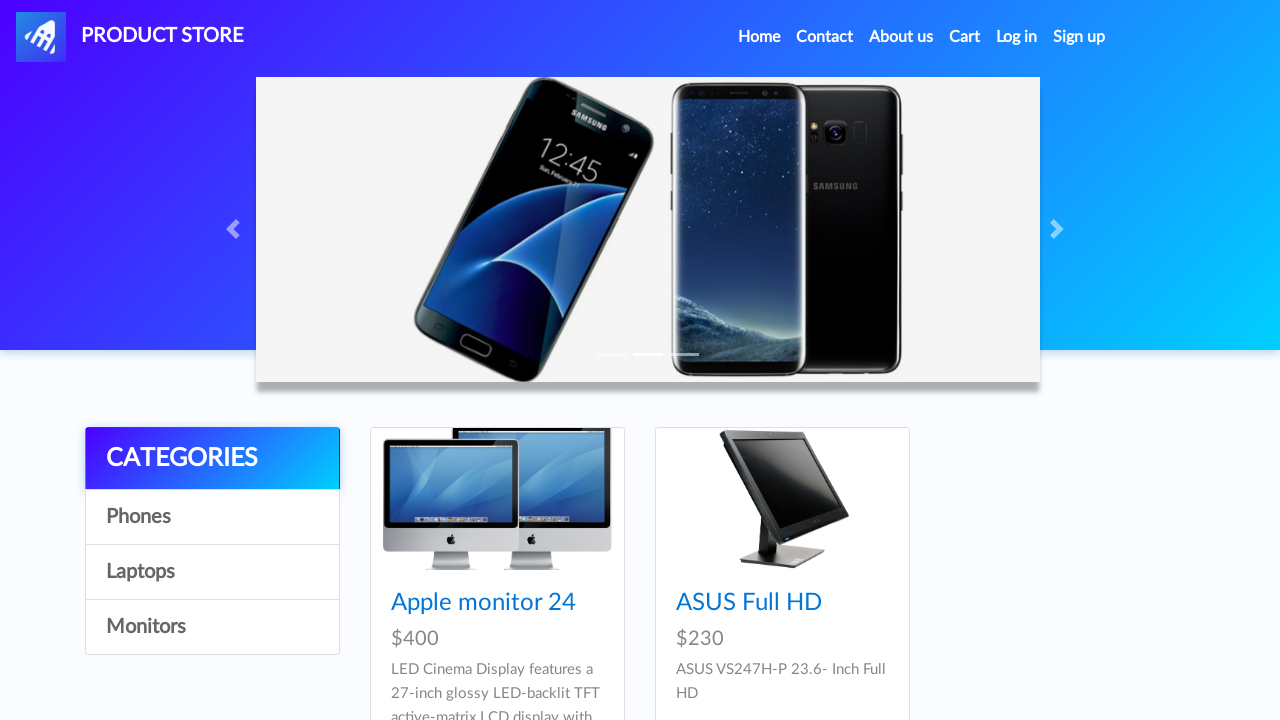

Verified exactly 2 monitor products are displayed
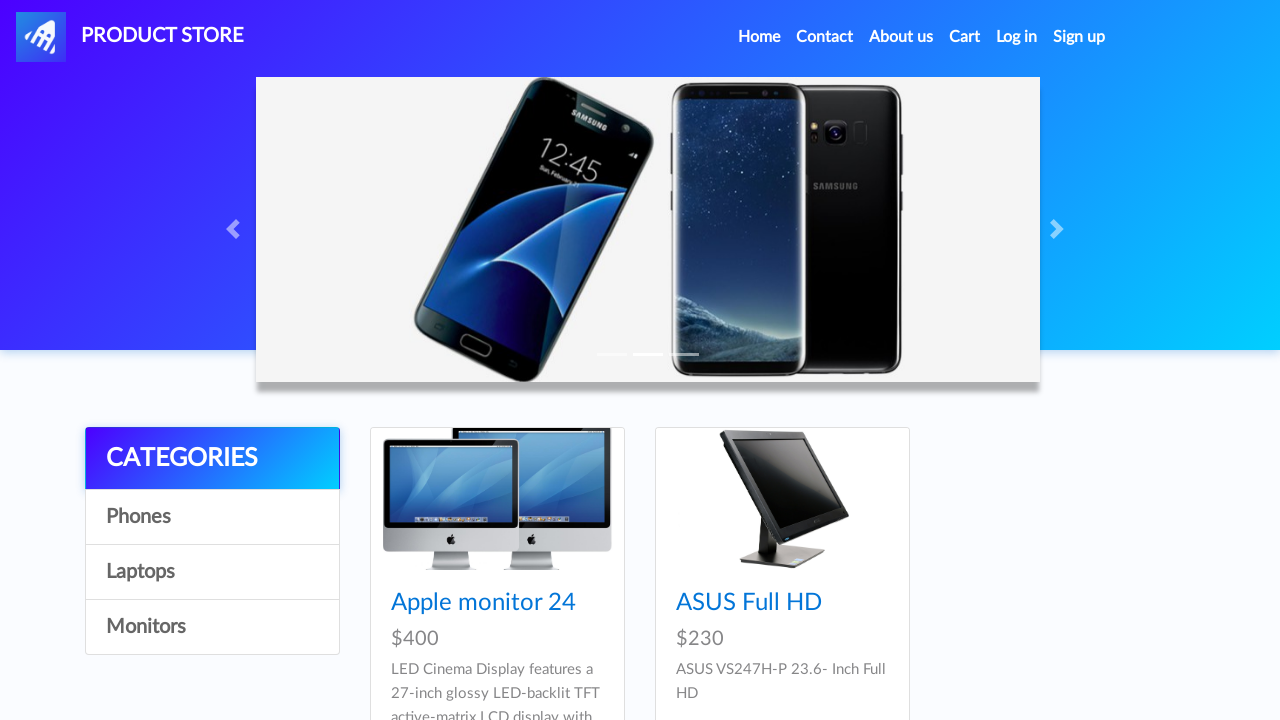

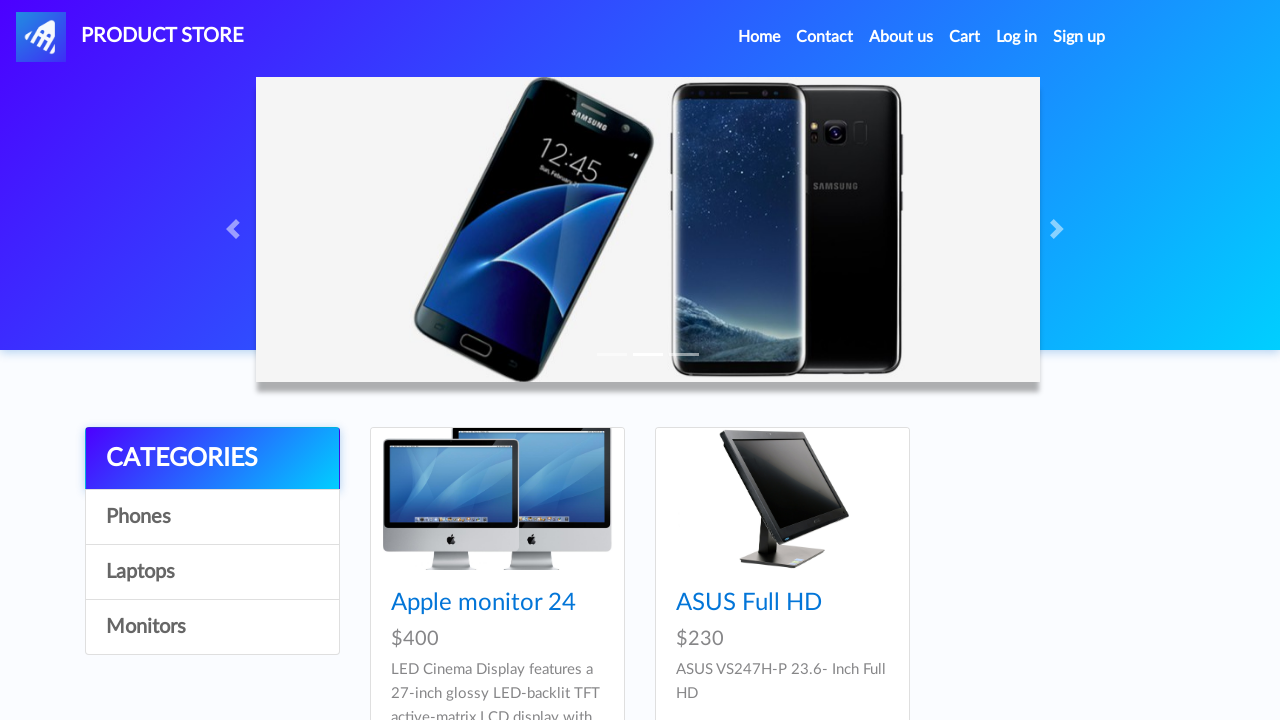